Tests drag and drop functionality on the jQuery UI droppable demo page by dragging an element and dropping it onto a target area within an iframe

Starting URL: https://jqueryui.com/droppable/

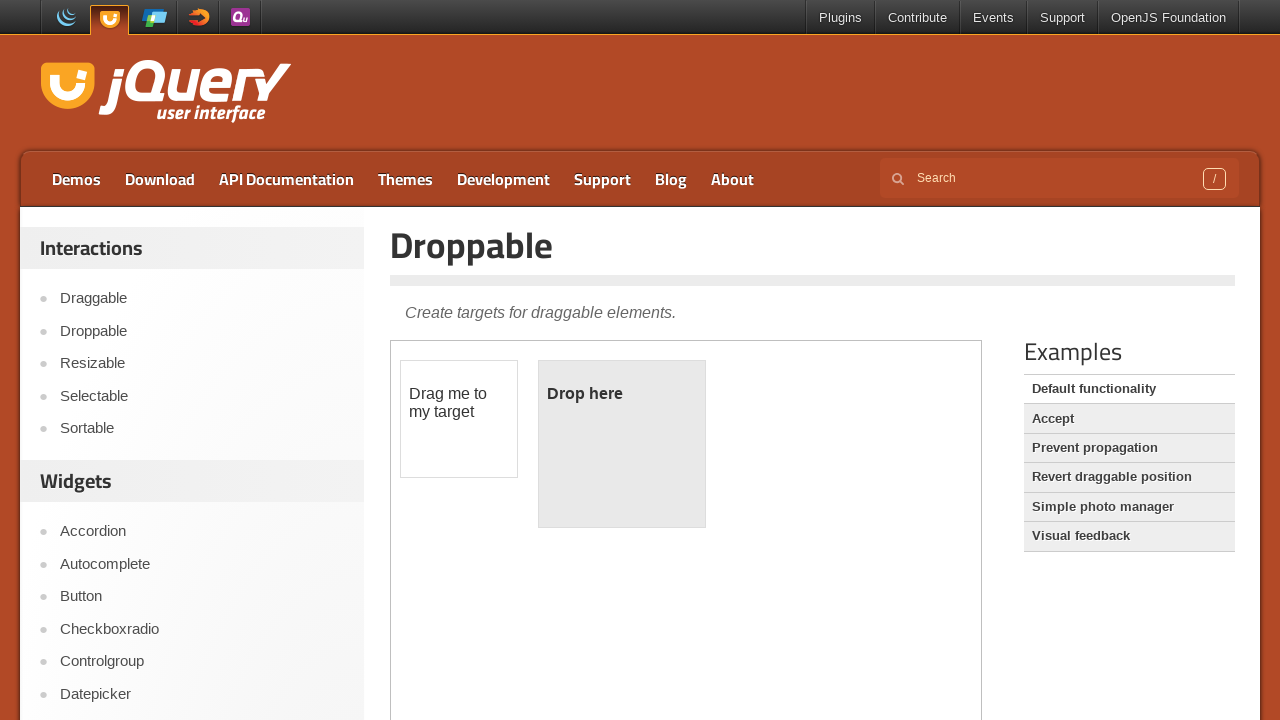

Located the demo iframe containing draggable and droppable elements
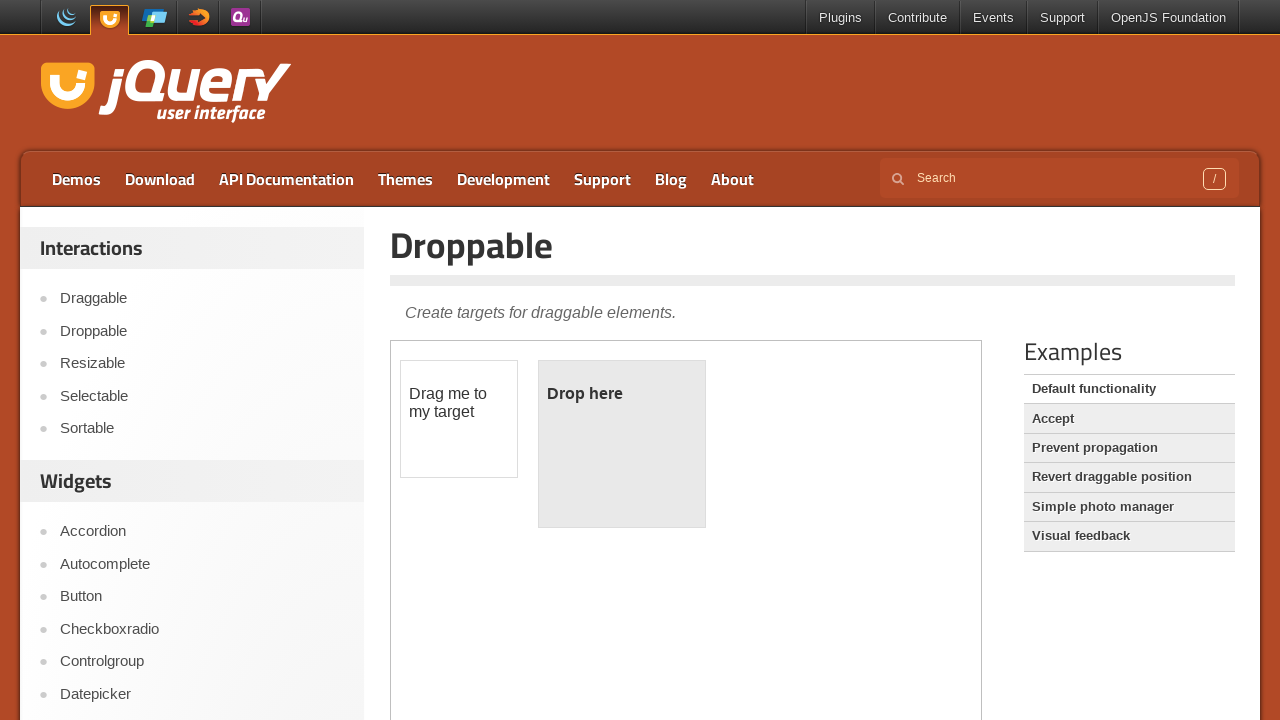

Clicked on the draggable element to focus it at (459, 419) on iframe.demo-frame >> internal:control=enter-frame >> #draggable
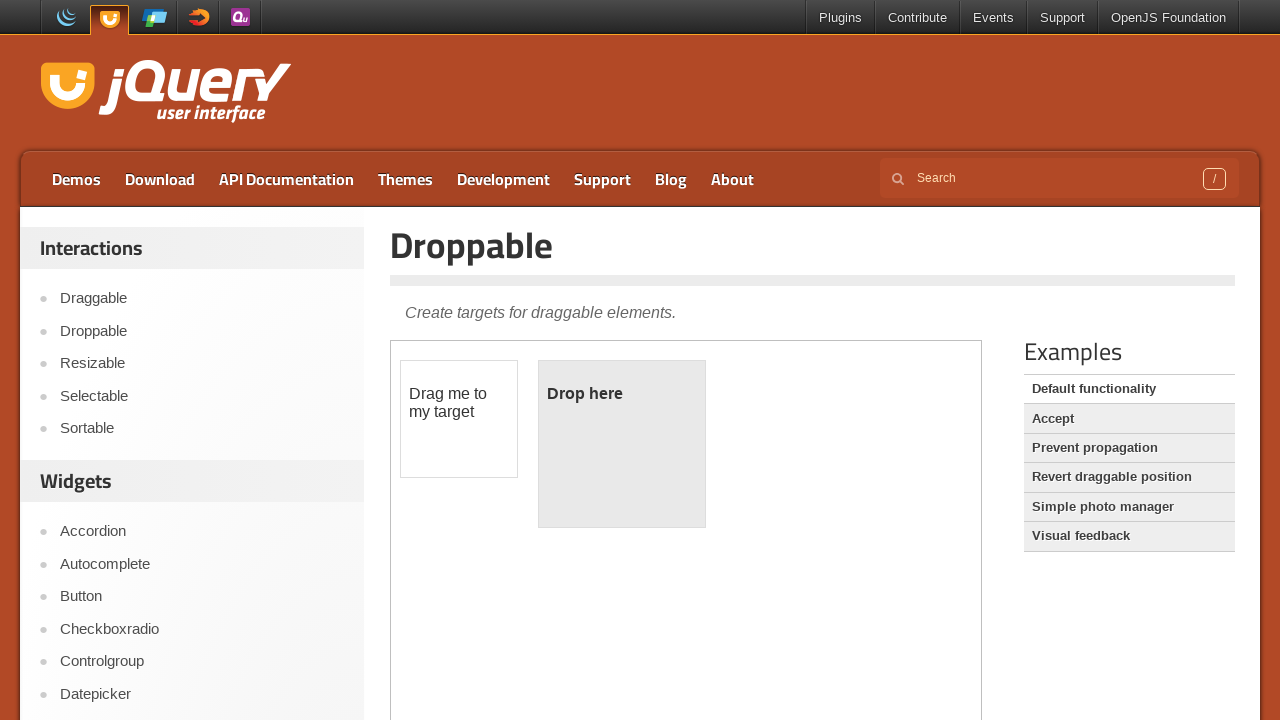

Dragged the draggable element and dropped it onto the droppable target area at (622, 444)
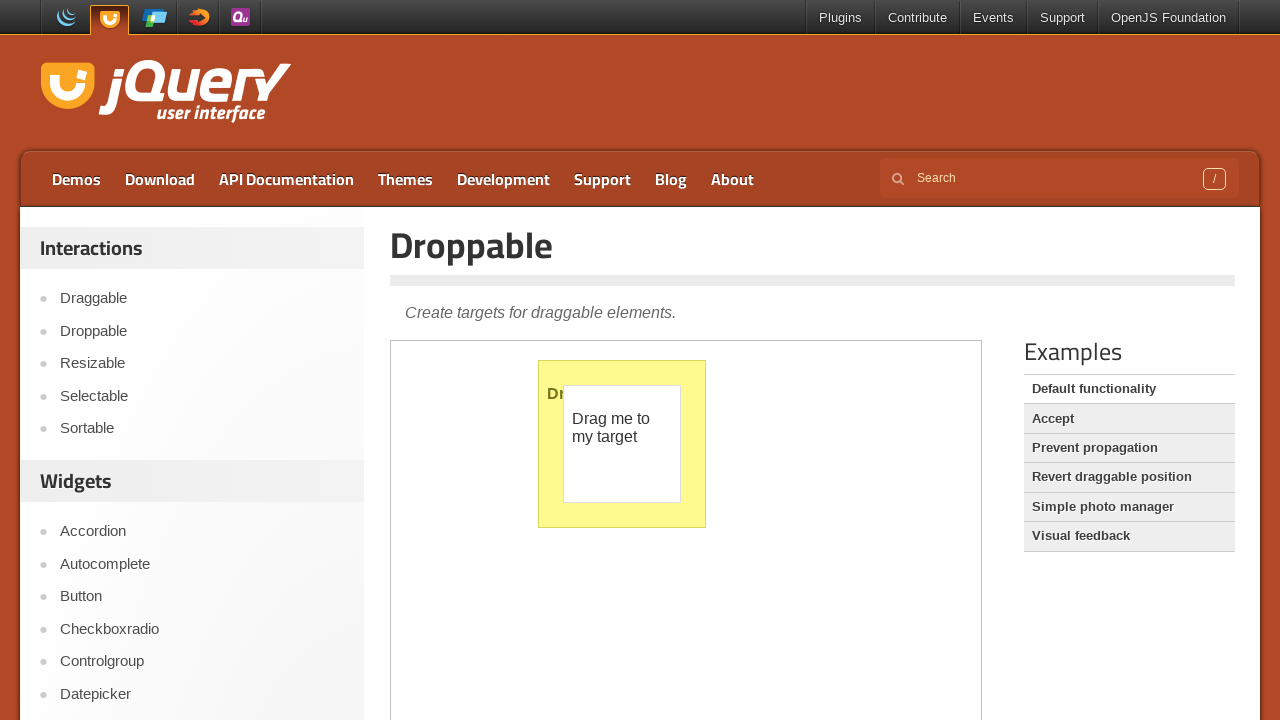

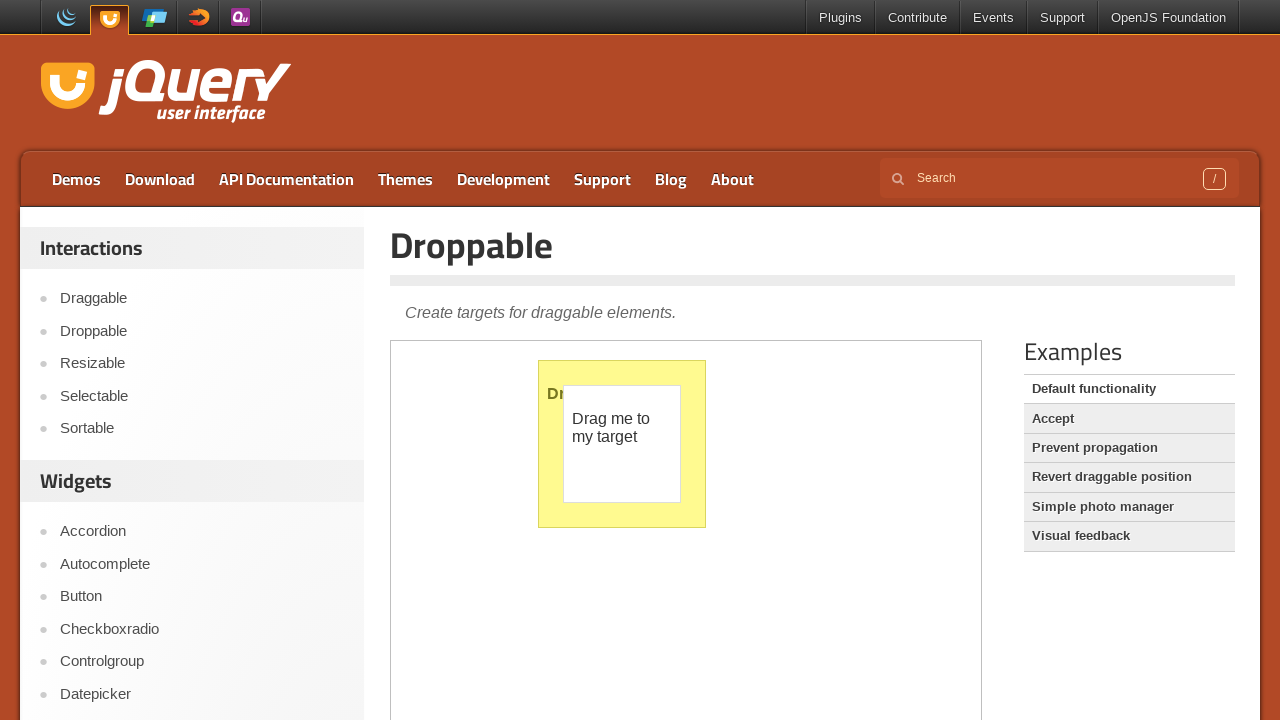